Tests navigation to the All Courses page on an LMS site by clicking the All Courses link and verifying the page loads with course listings.

Starting URL: https://alchemy.hguy.co/lms

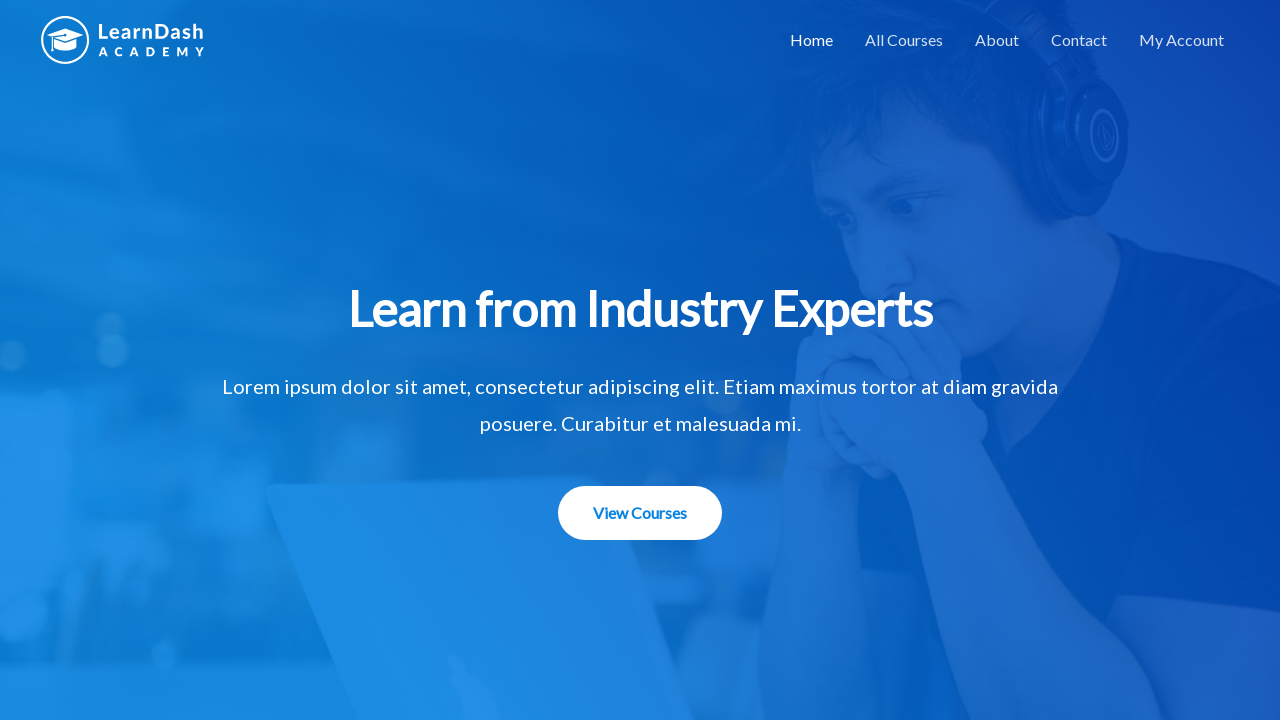

Clicked on 'All Courses' link at (904, 40) on text=All Courses
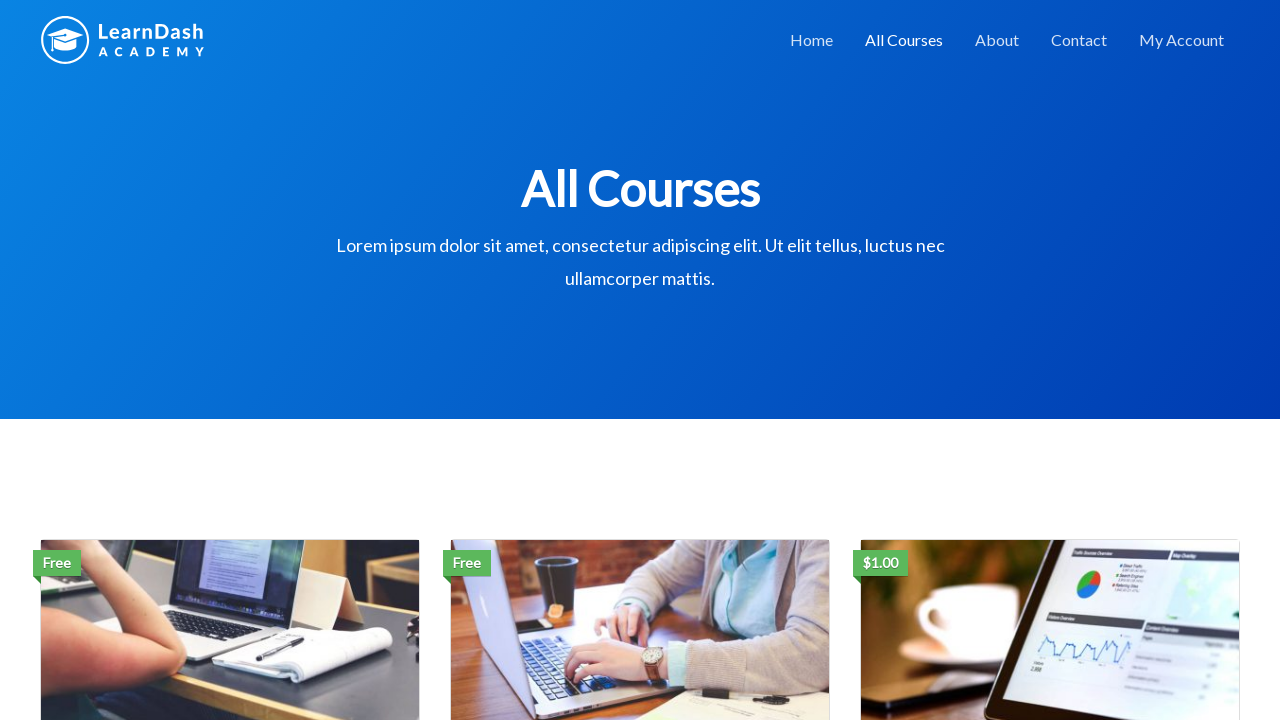

All Courses page loaded with course listings visible
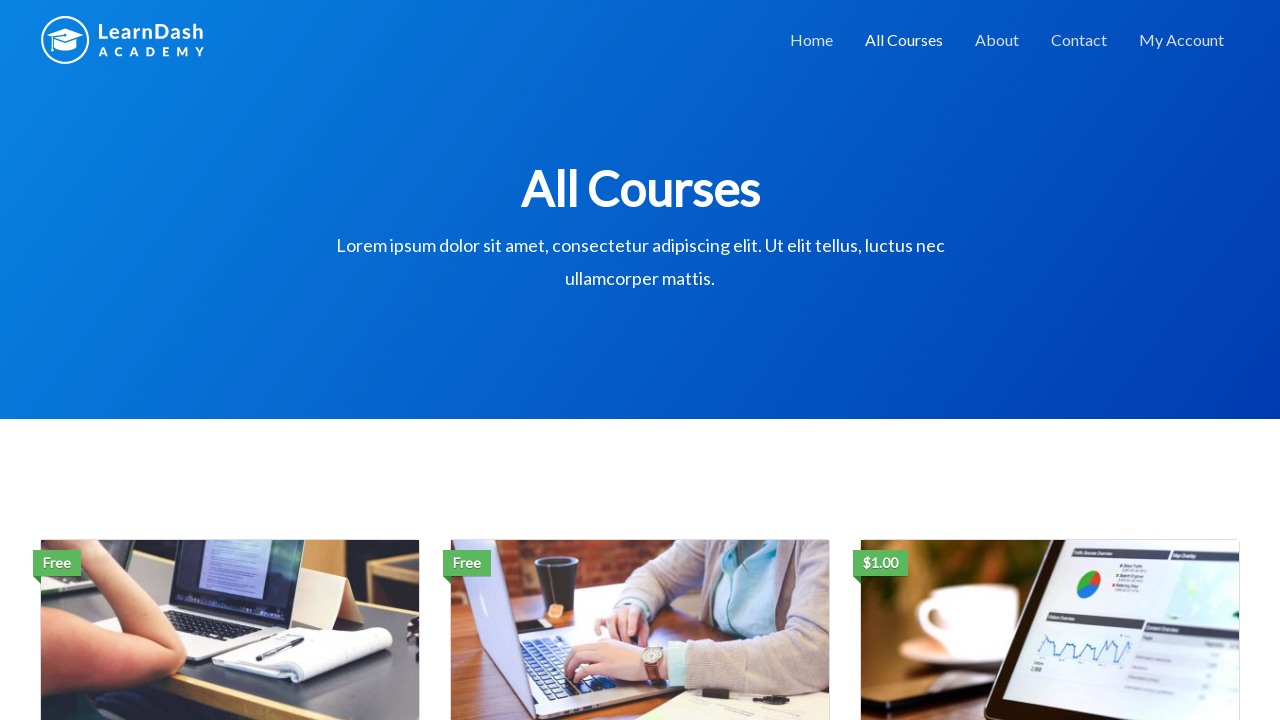

Verified page title contains 'All Courses'
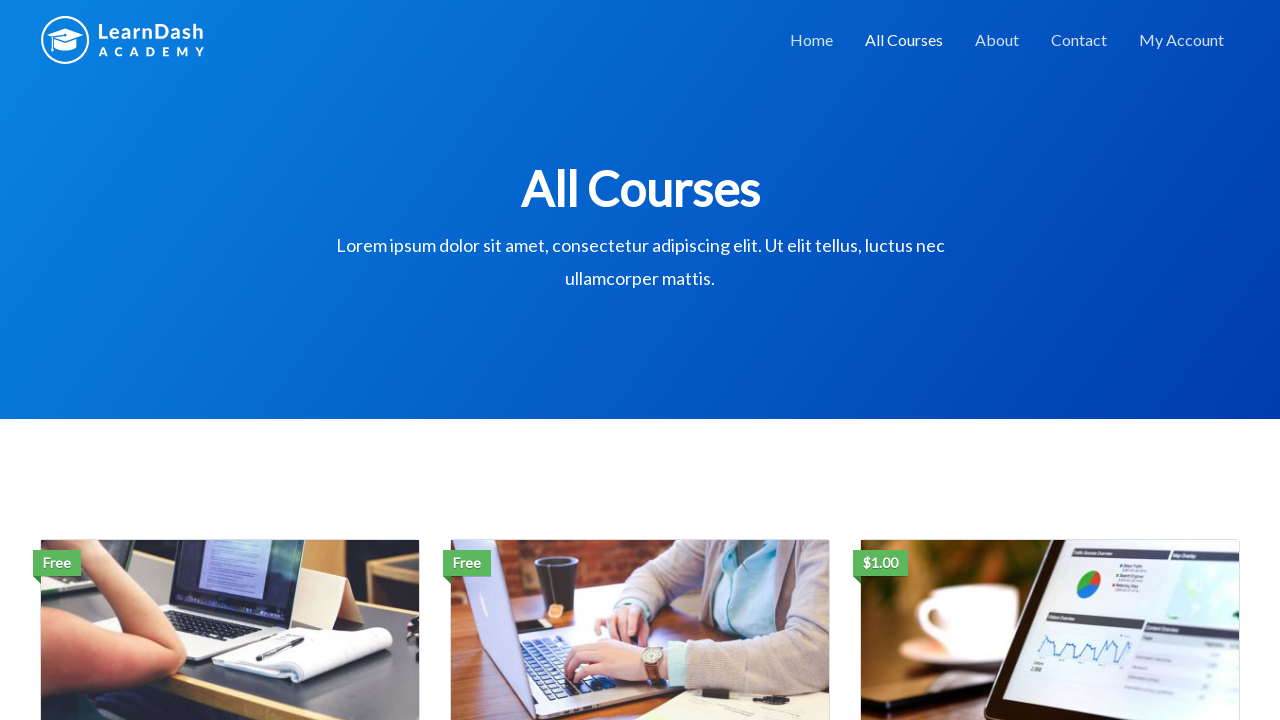

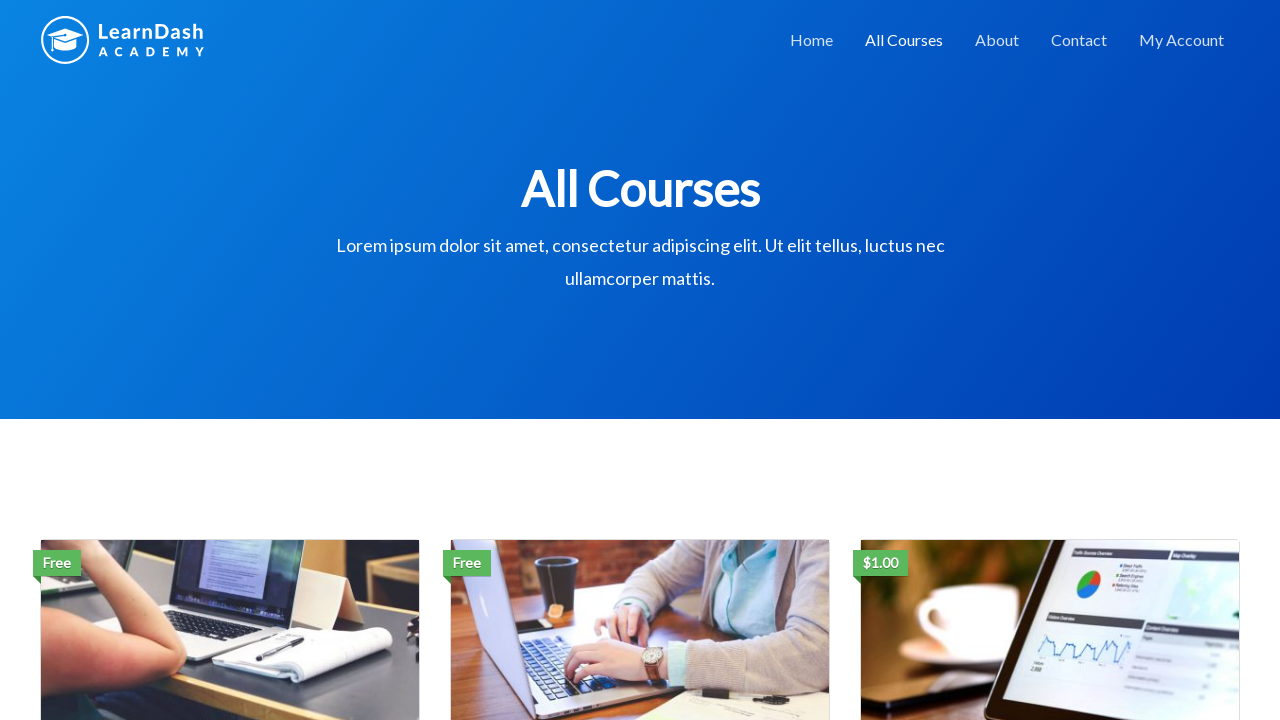